Tests the GitHub Wiki functionality by navigating to the Selenide project Wiki, filtering for "SoftAssertions" page, clicking on it, and verifying the page contains expected code content.

Starting URL: https://github.com/selenide/selenide

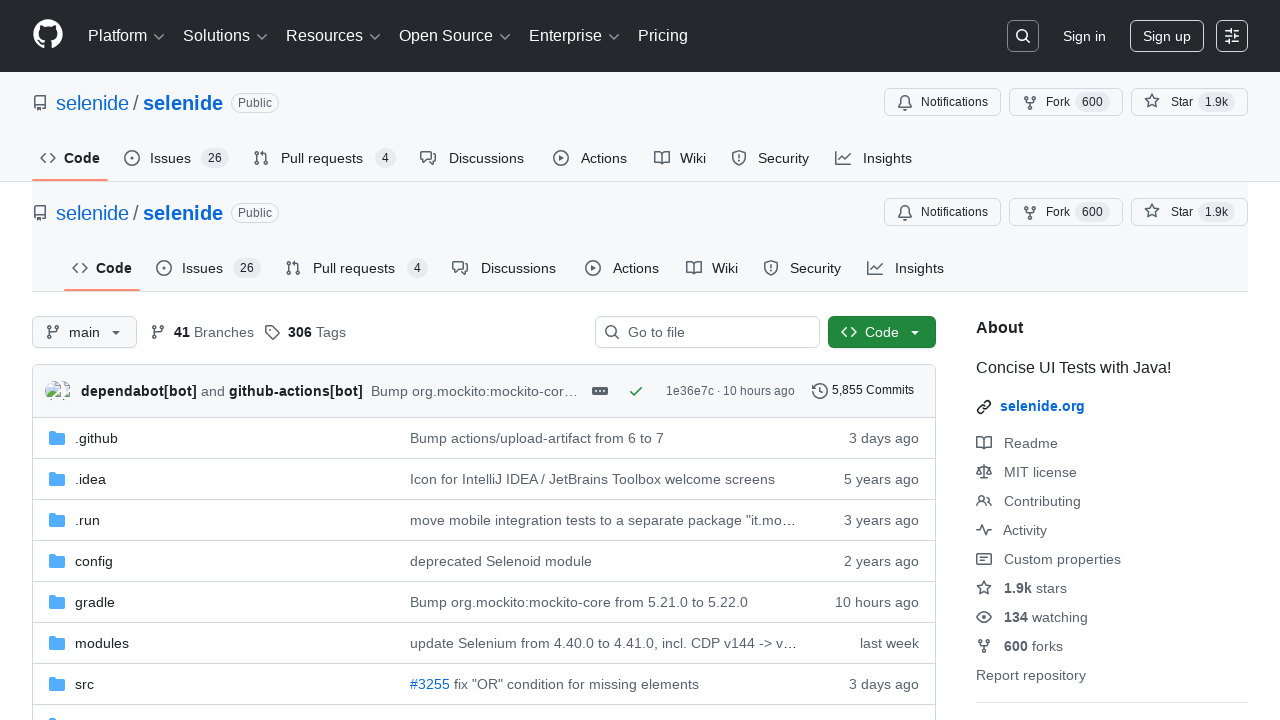

Clicked on Wiki tab at (680, 158) on #wiki-tab
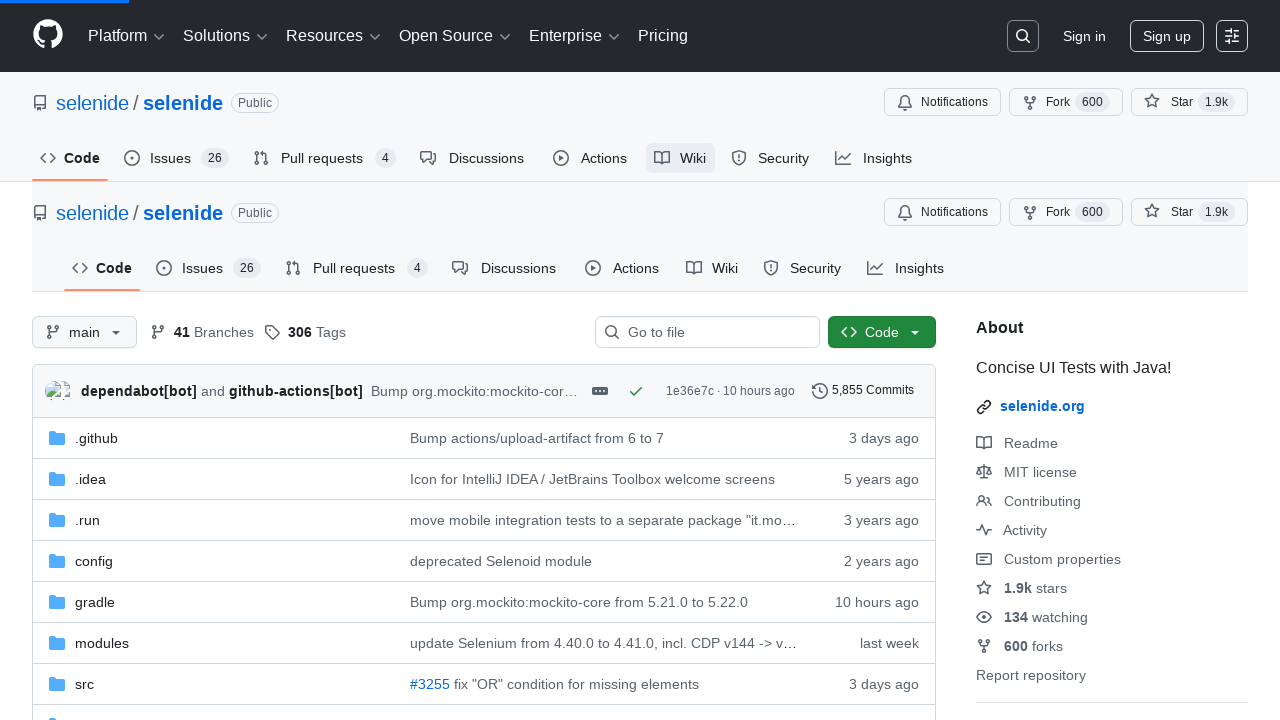

Filled wiki pages filter with 'SoftAssertions' on #wiki-pages-filter
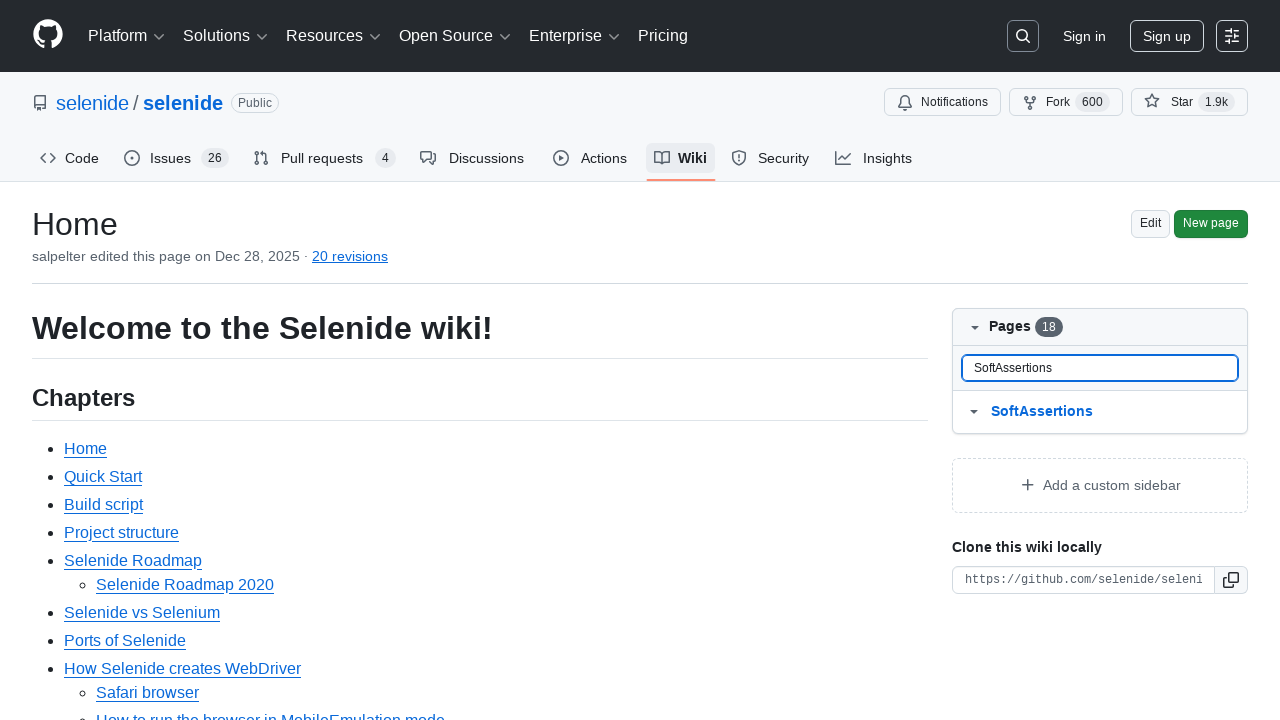

Pressed Enter to apply wiki filter
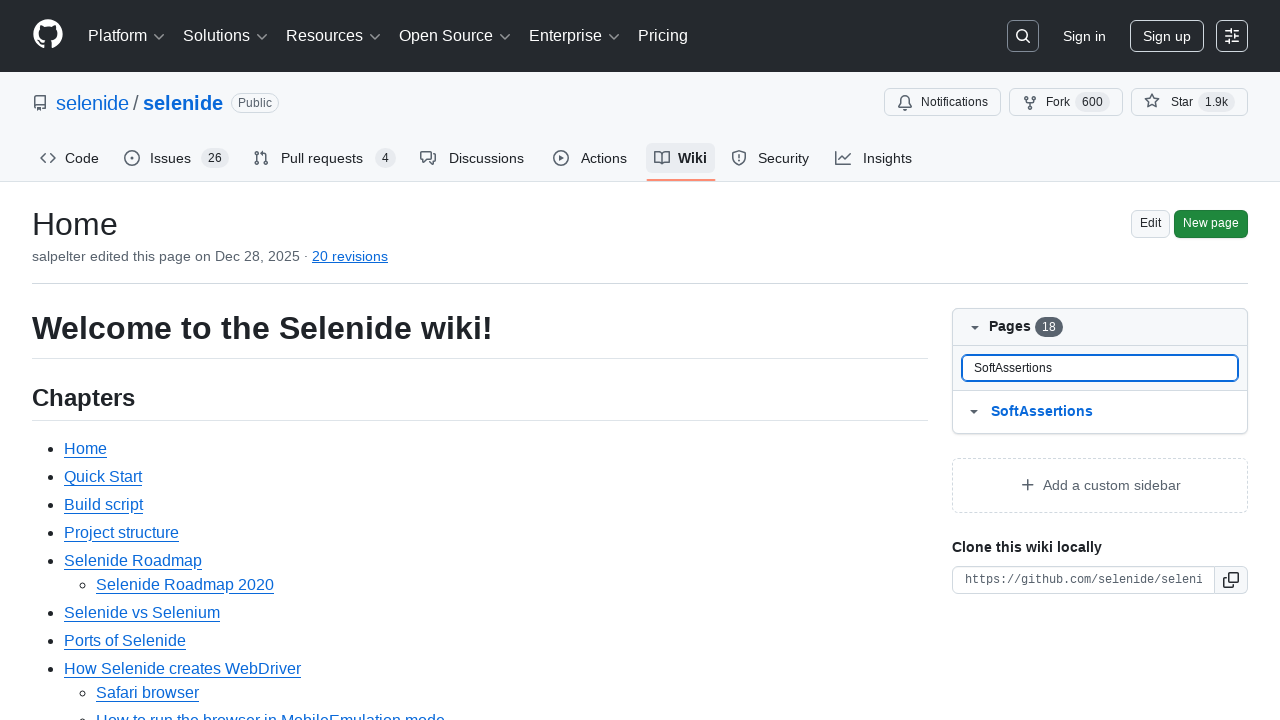

Clicked on SoftAssertions wiki page link at (116, 450) on a[href='/selenide/selenide/wiki/SoftAssertions']
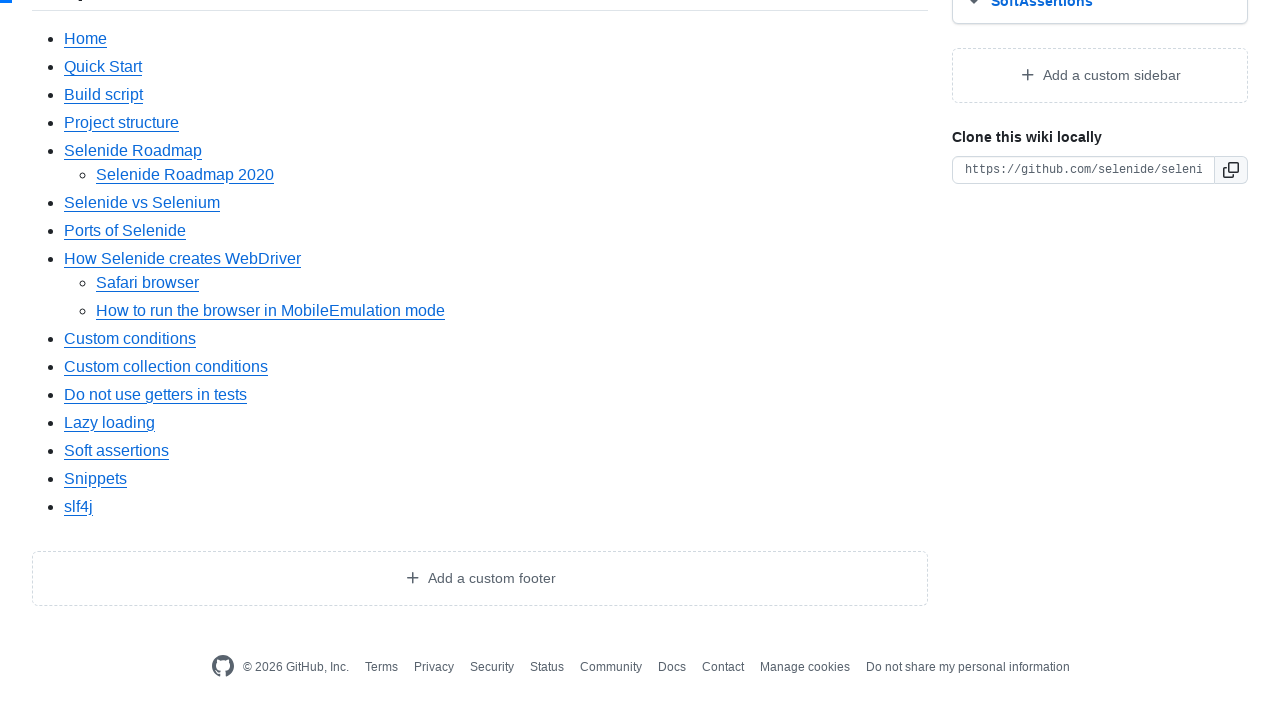

Wiki body selector loaded
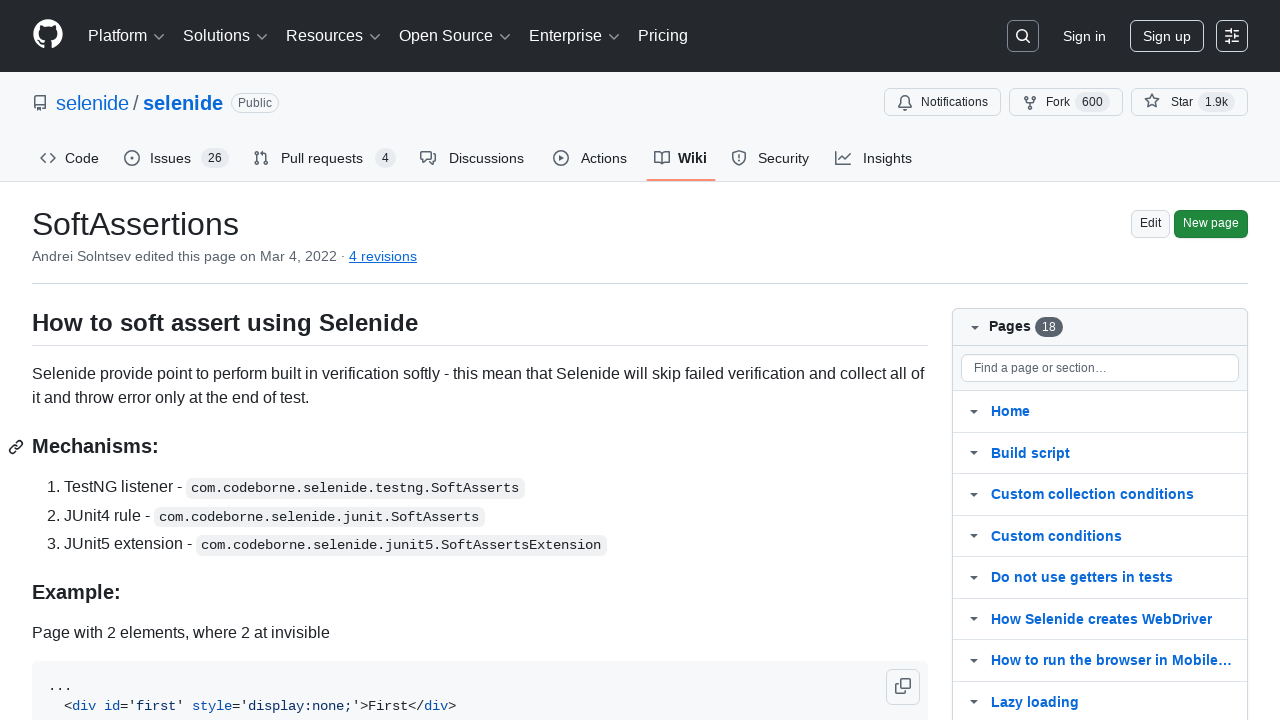

Wiki body element became visible
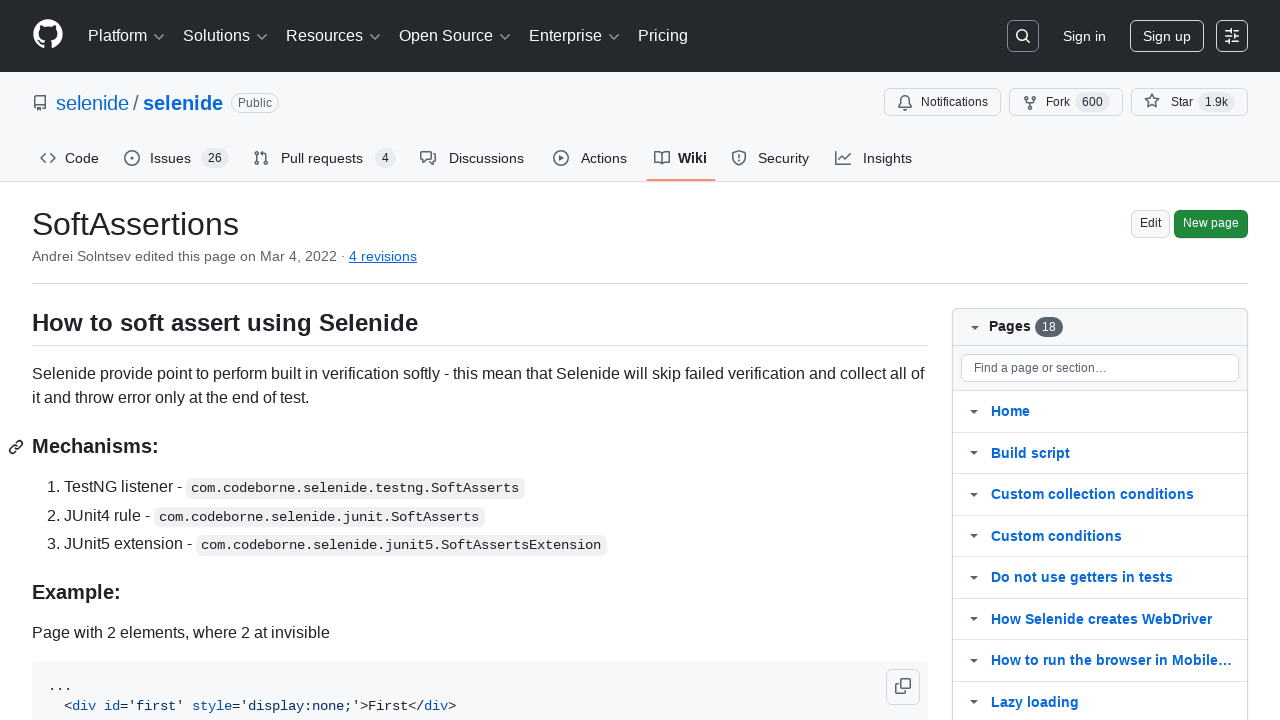

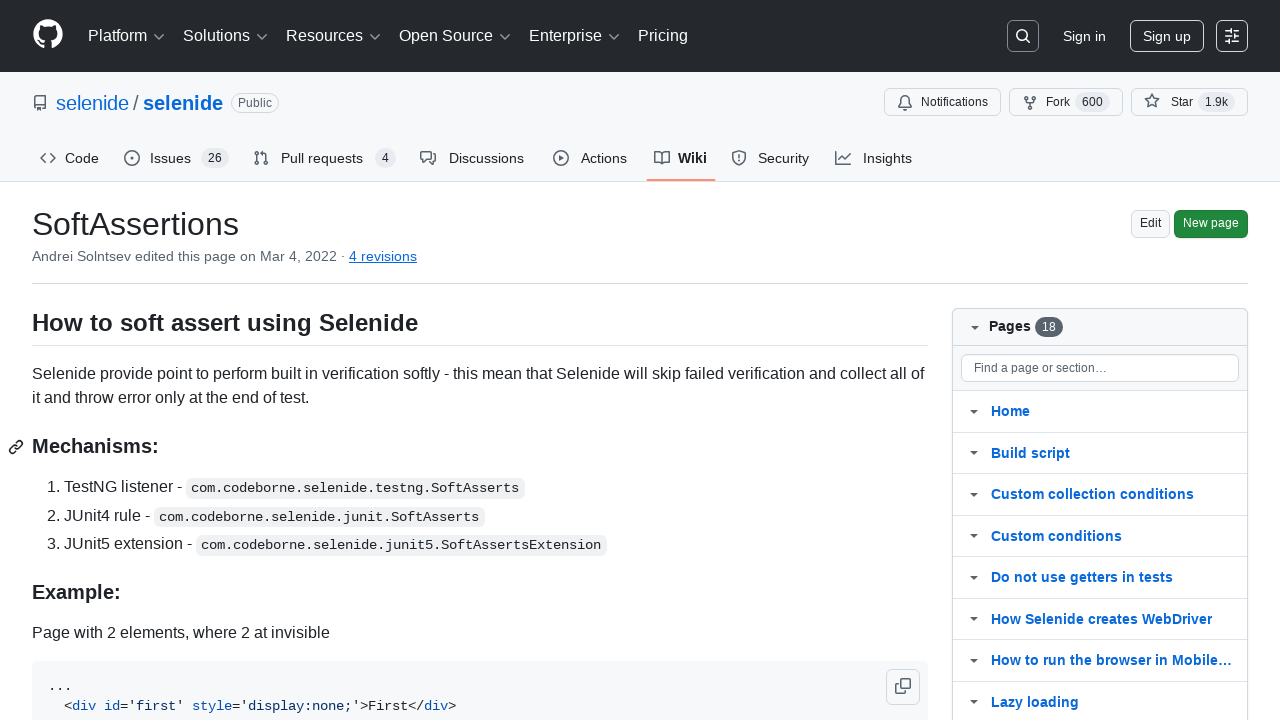